Tests dropdown selection using both value and index selection methods on a car select dropdown

Starting URL: https://www.letskodeit.com/practice

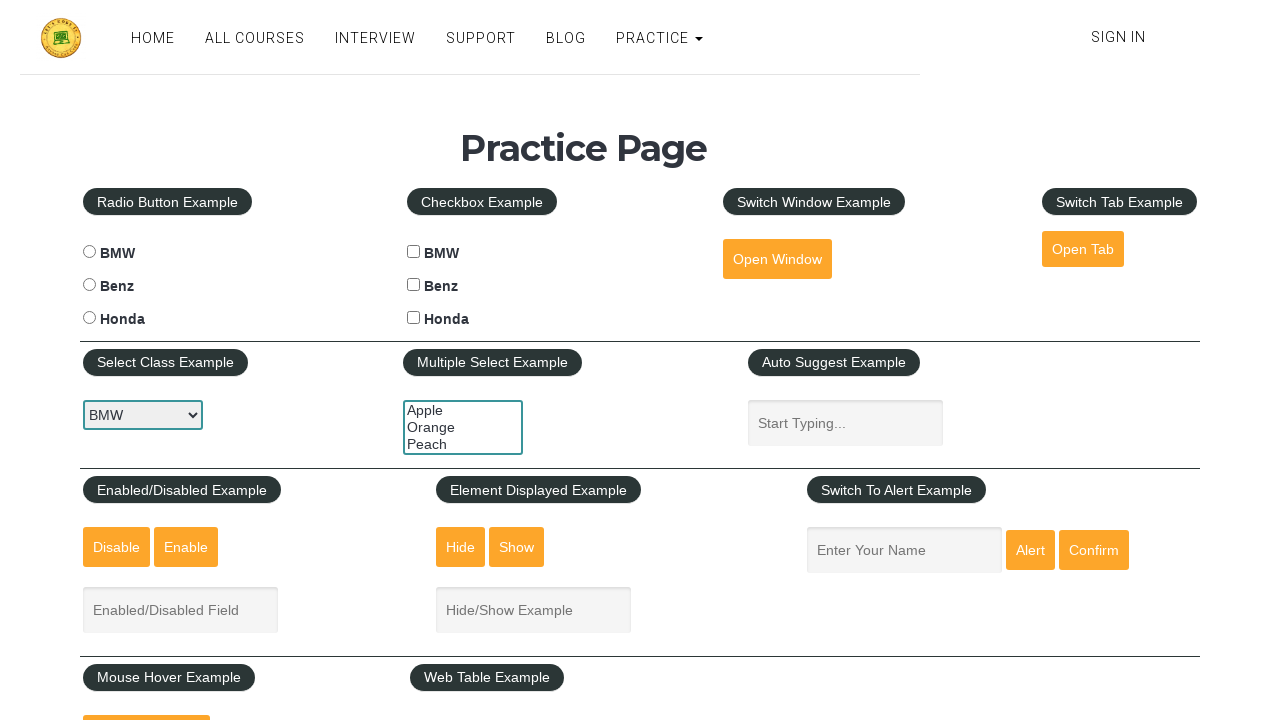

Selected 'benz' from car dropdown using value on #carselect
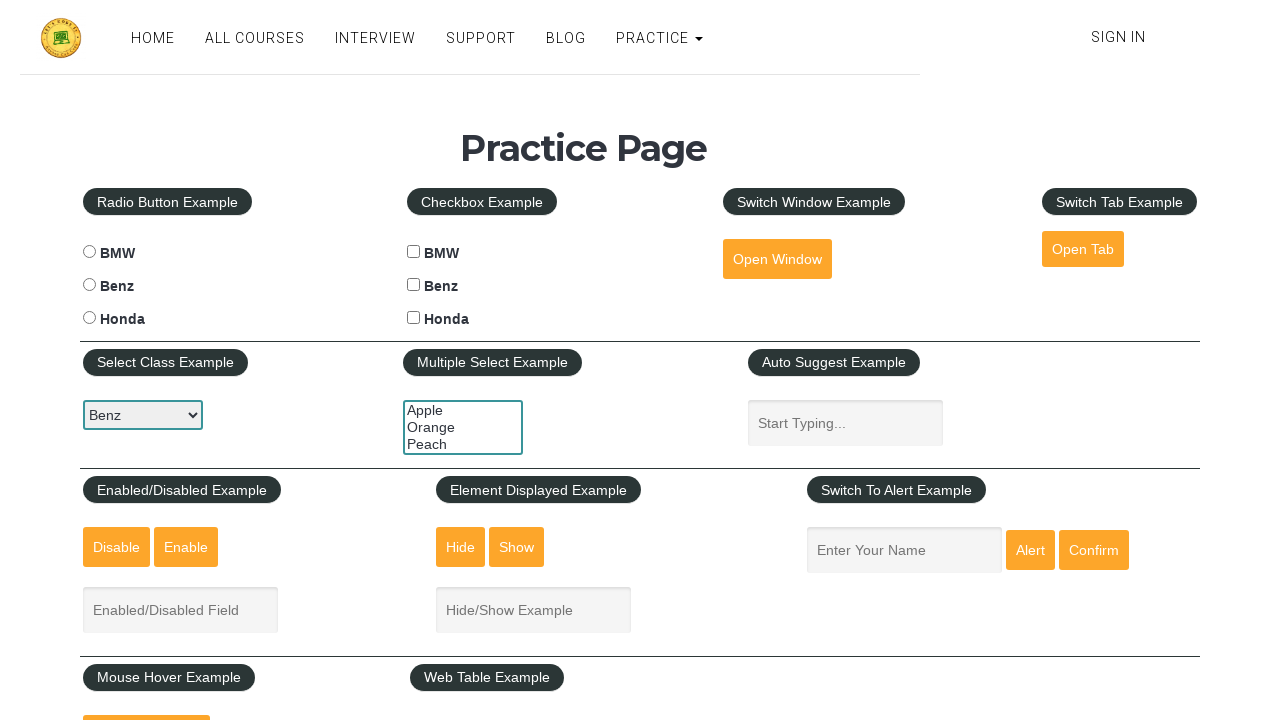

Selected 'honda' from car dropdown using value on #carselect
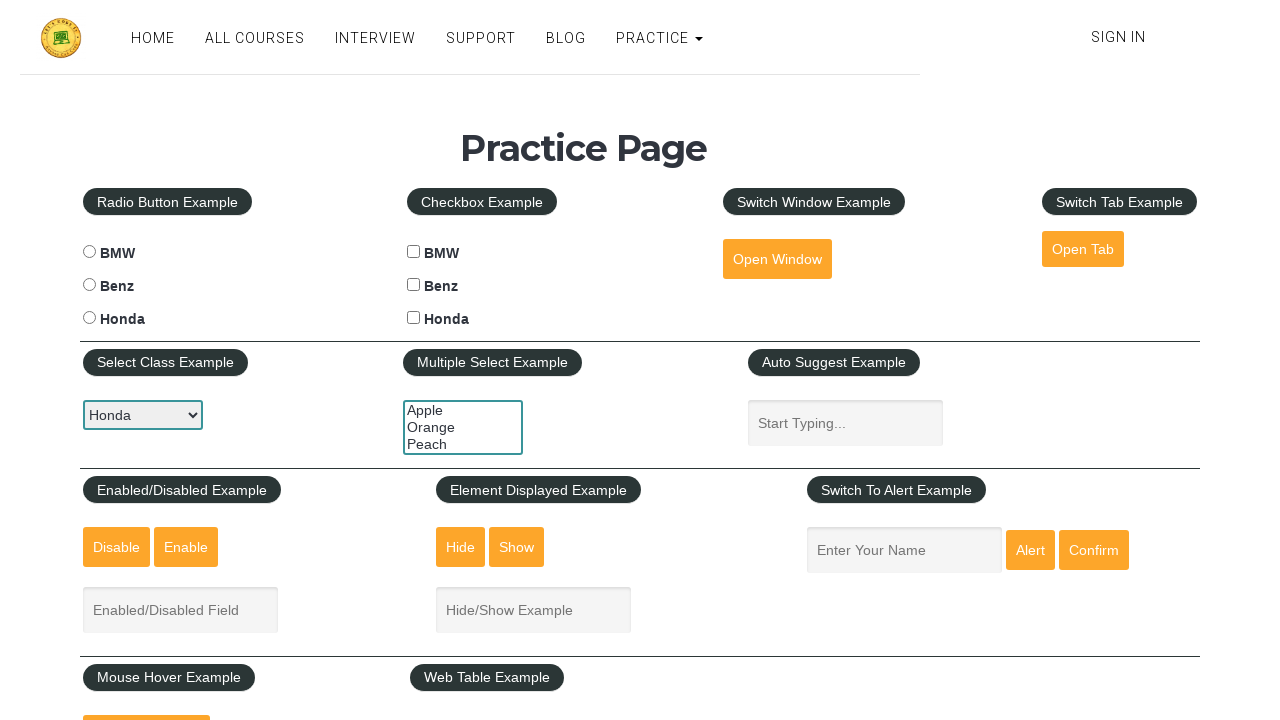

Selected 'bmw' from car dropdown using value on #carselect
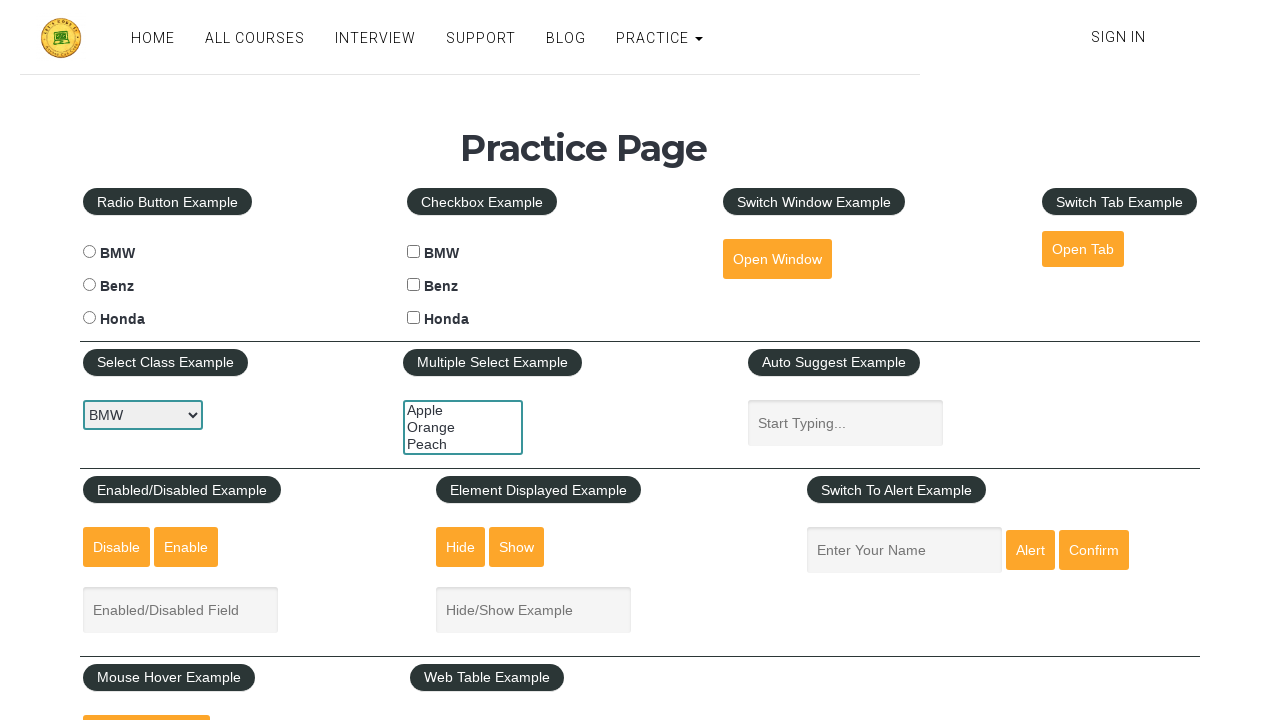

Selected car dropdown option at index 1 (Benz) using index on #carselect
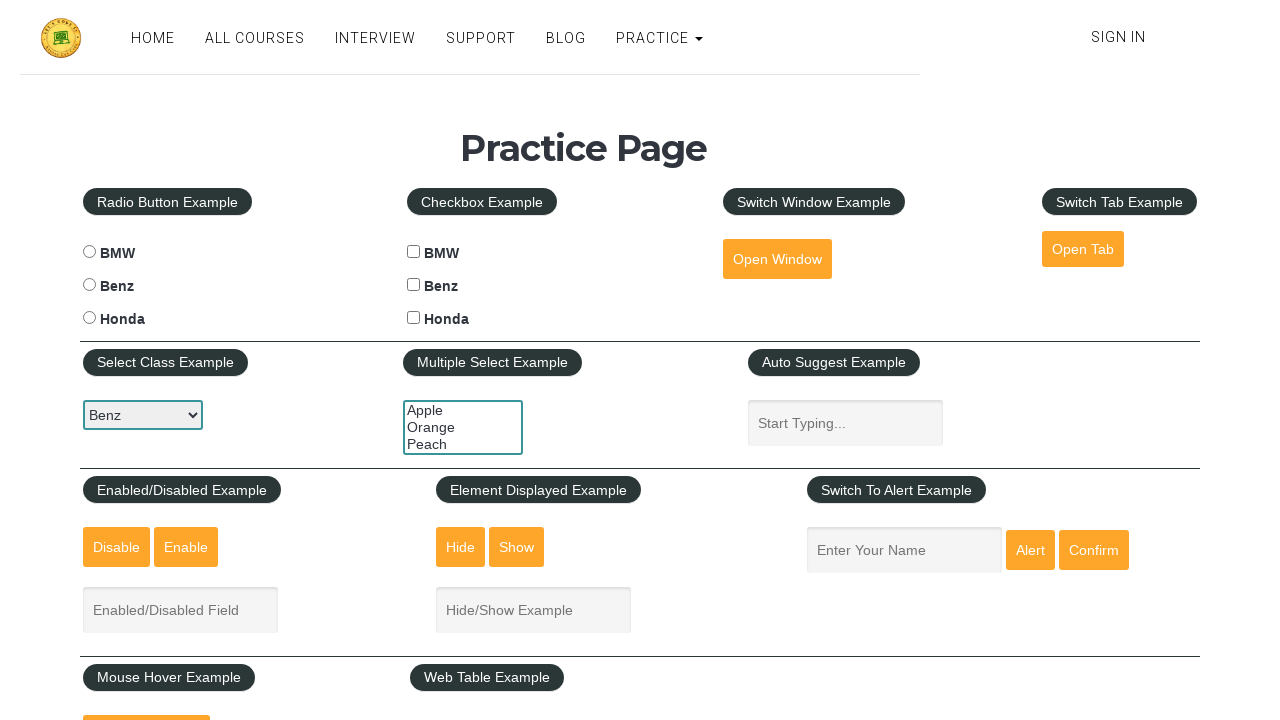

Selected car dropdown option at index 2 (Honda) using index on #carselect
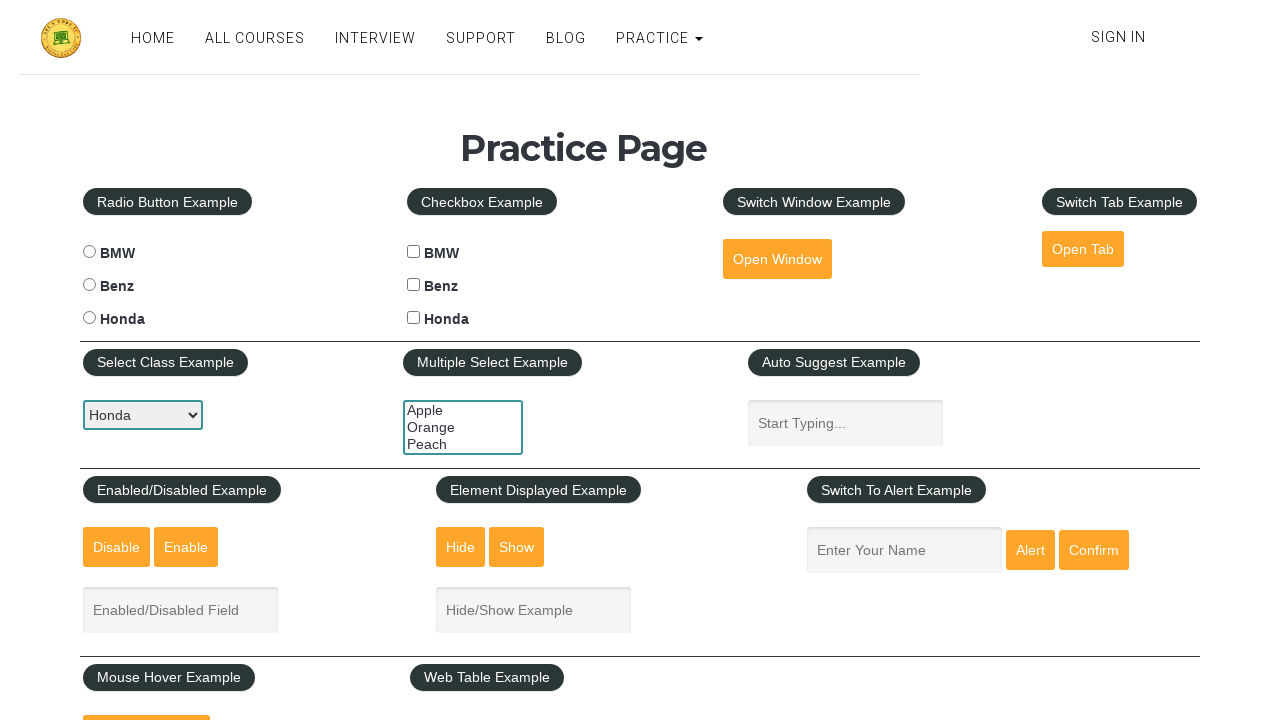

Selected car dropdown option at index 0 (BMW) using index on #carselect
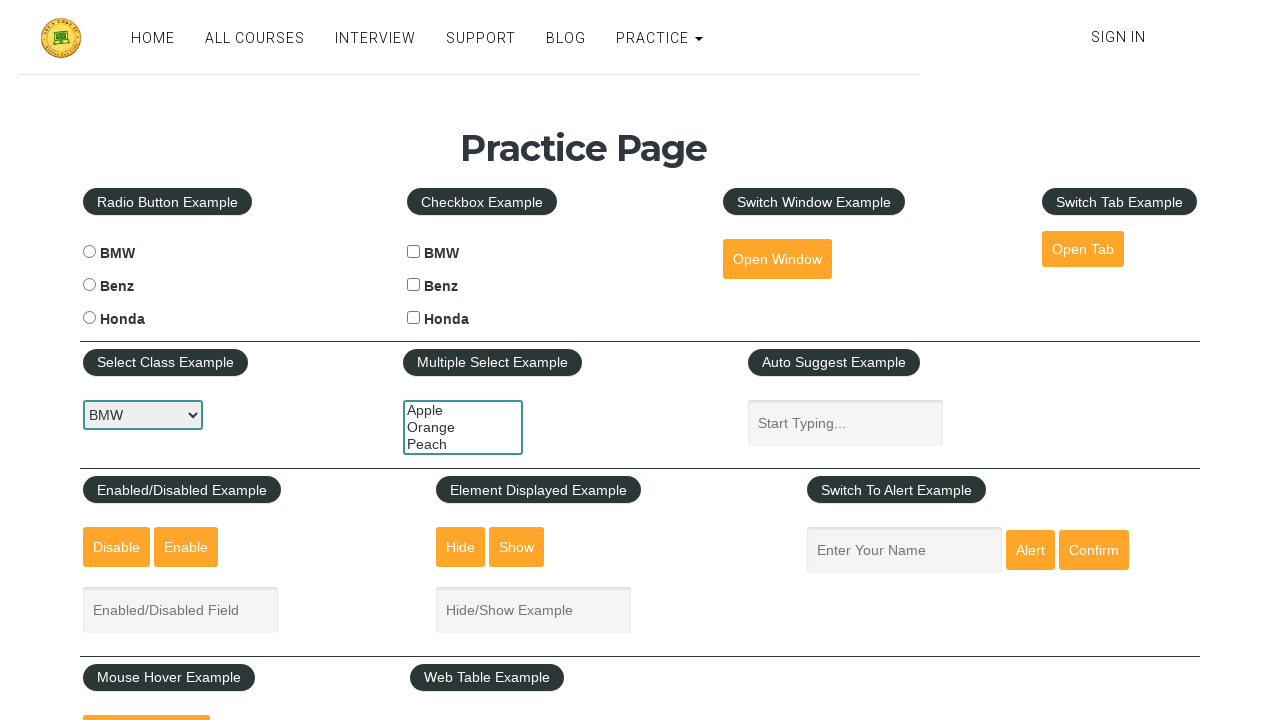

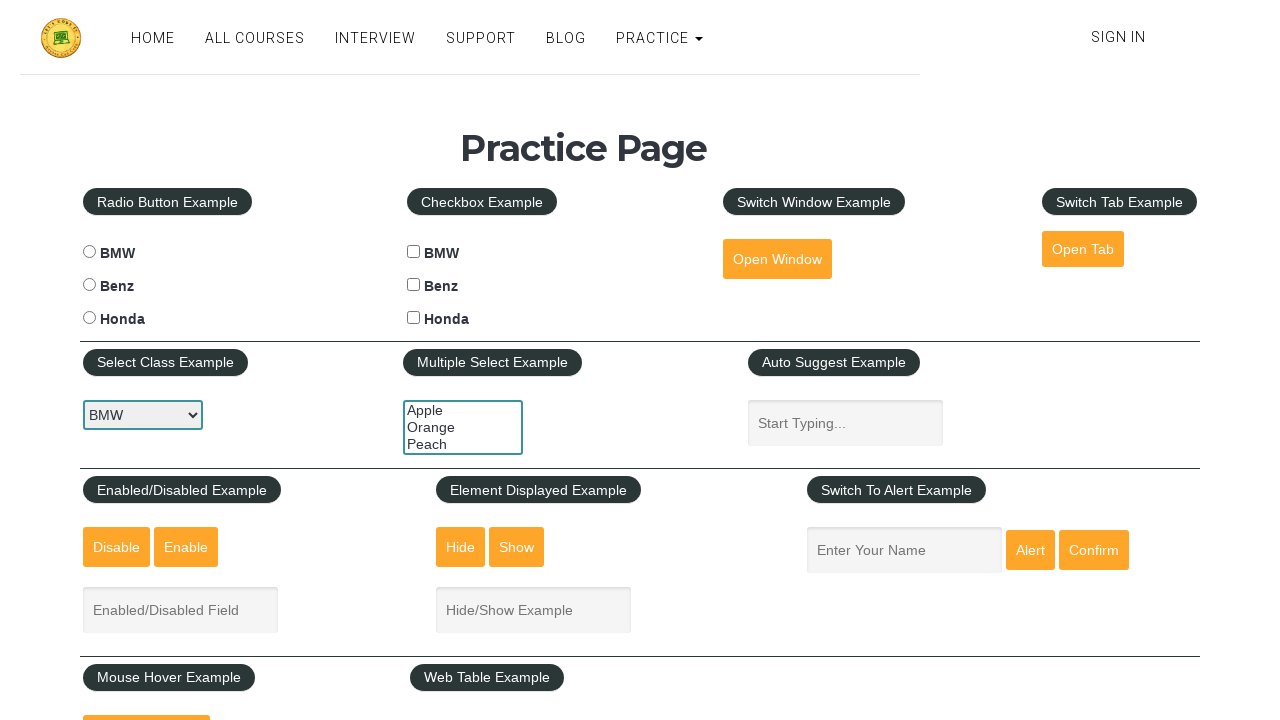